Tests radio button functionality by clicking through all radio buttons in two groups on a form testing page

Starting URL: https://echoecho.com/htmlforms10.htm

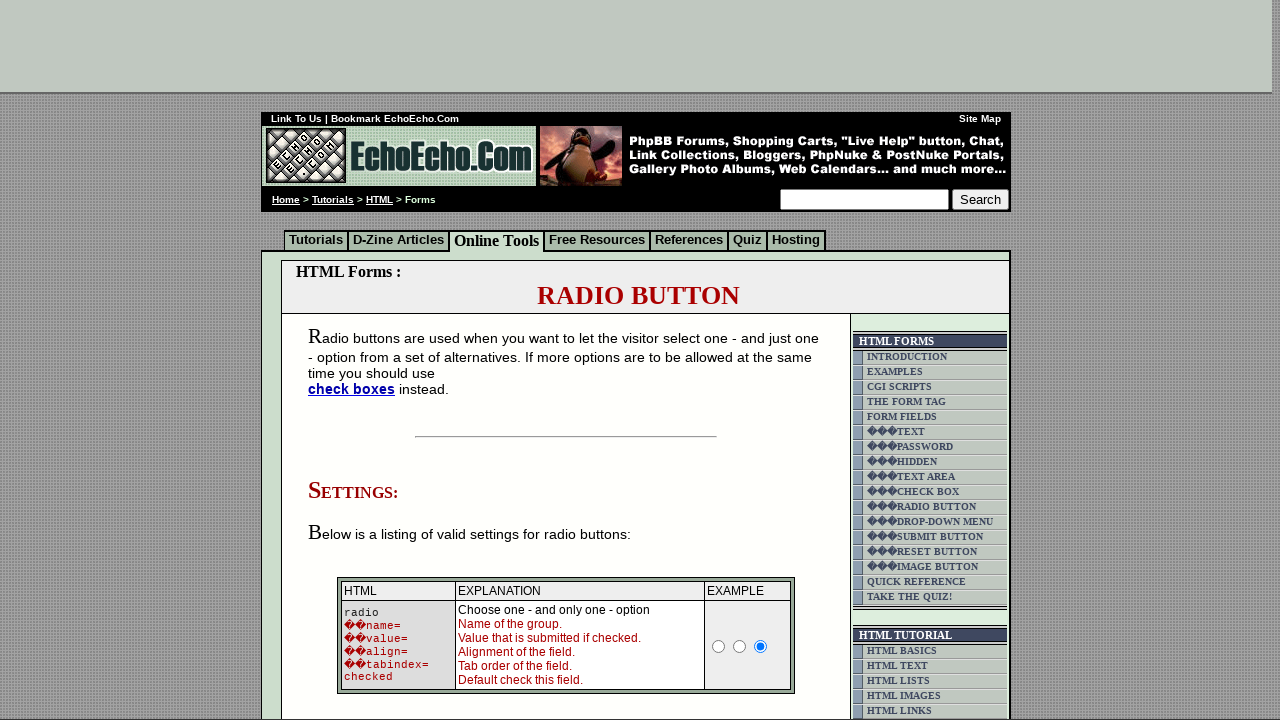

Navigated to form testing page
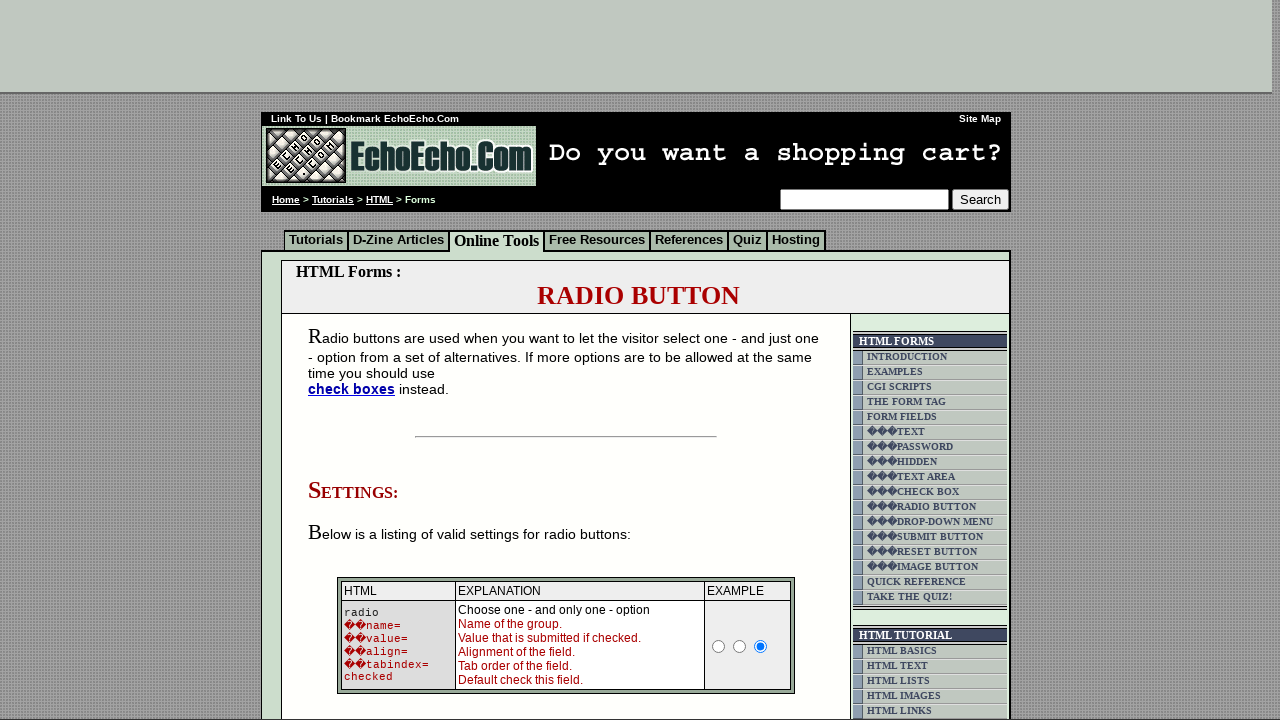

Located all radio buttons in group1
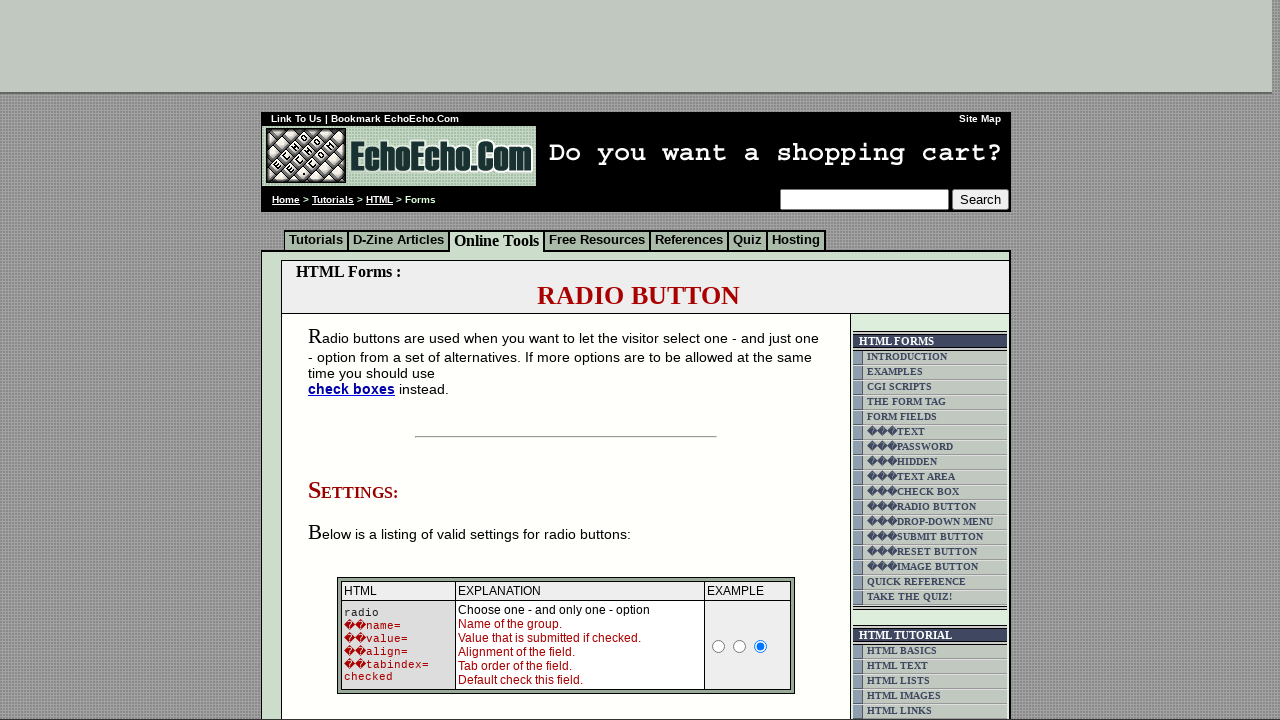

Found 3 radio buttons in group1
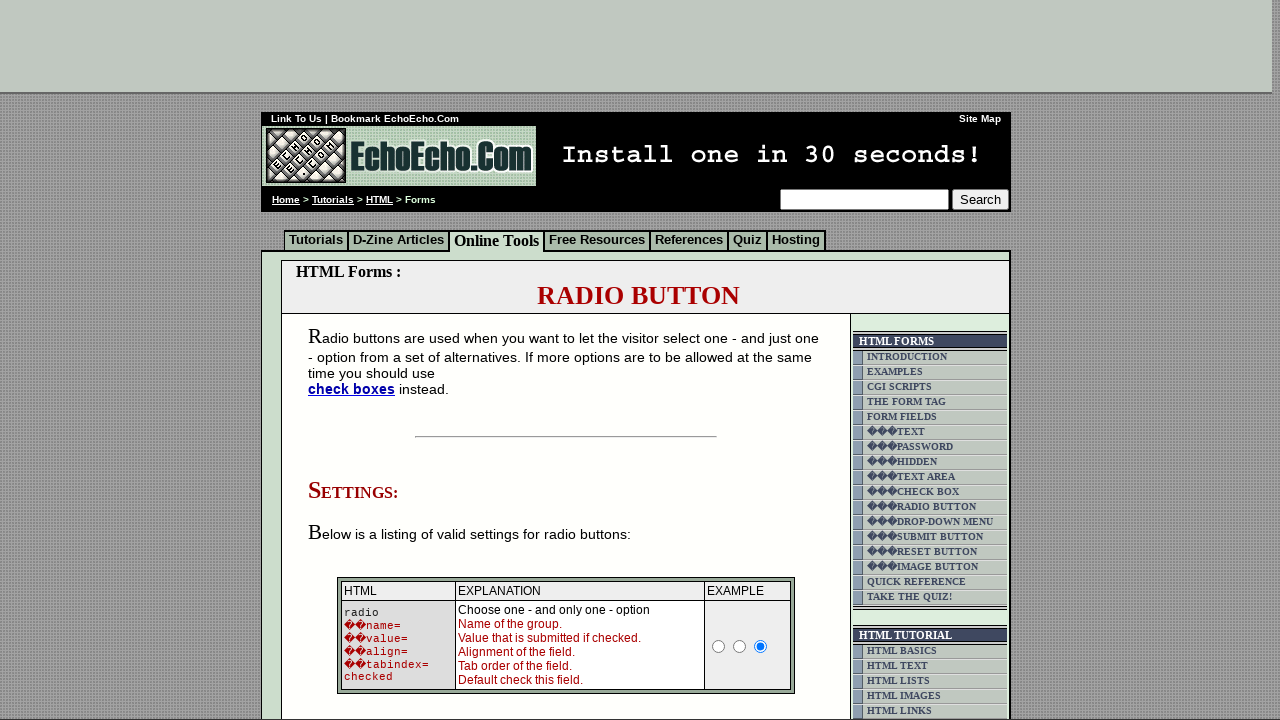

Clicked radio button 1 in group1 at (356, 360) on input[name='group1'] >> nth=0
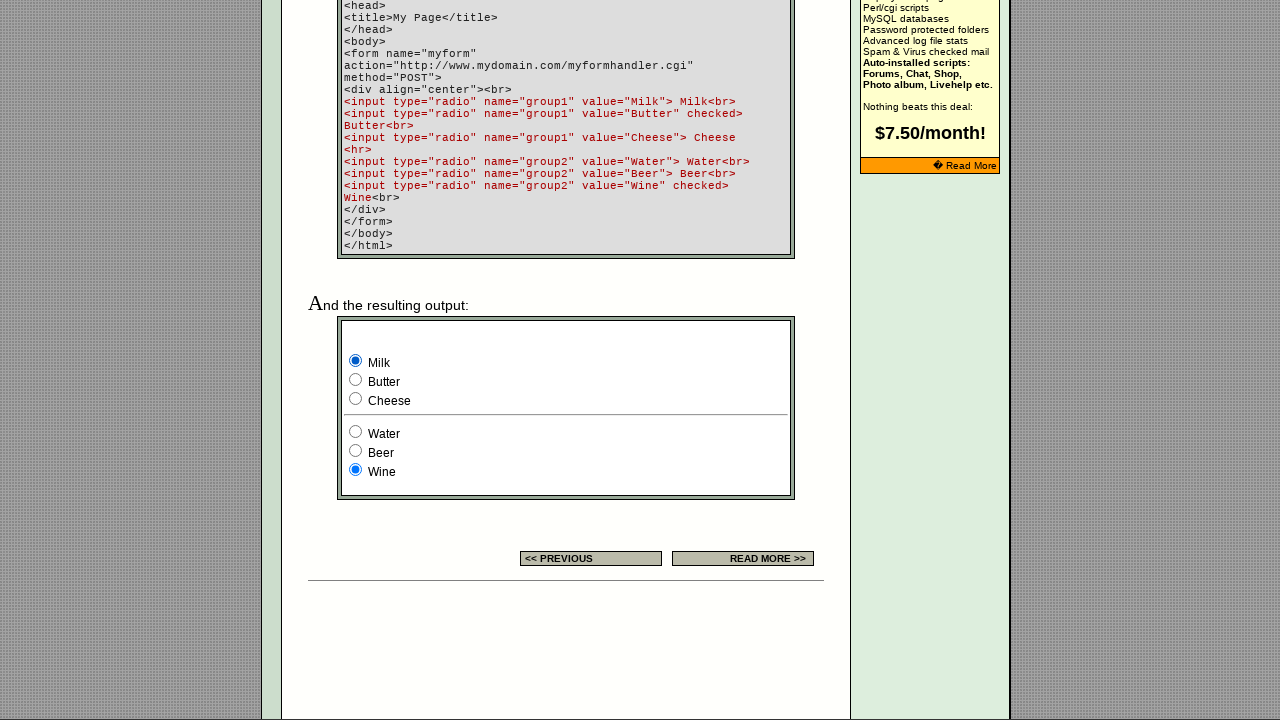

Clicked radio button 2 in group1 at (356, 380) on input[name='group1'] >> nth=1
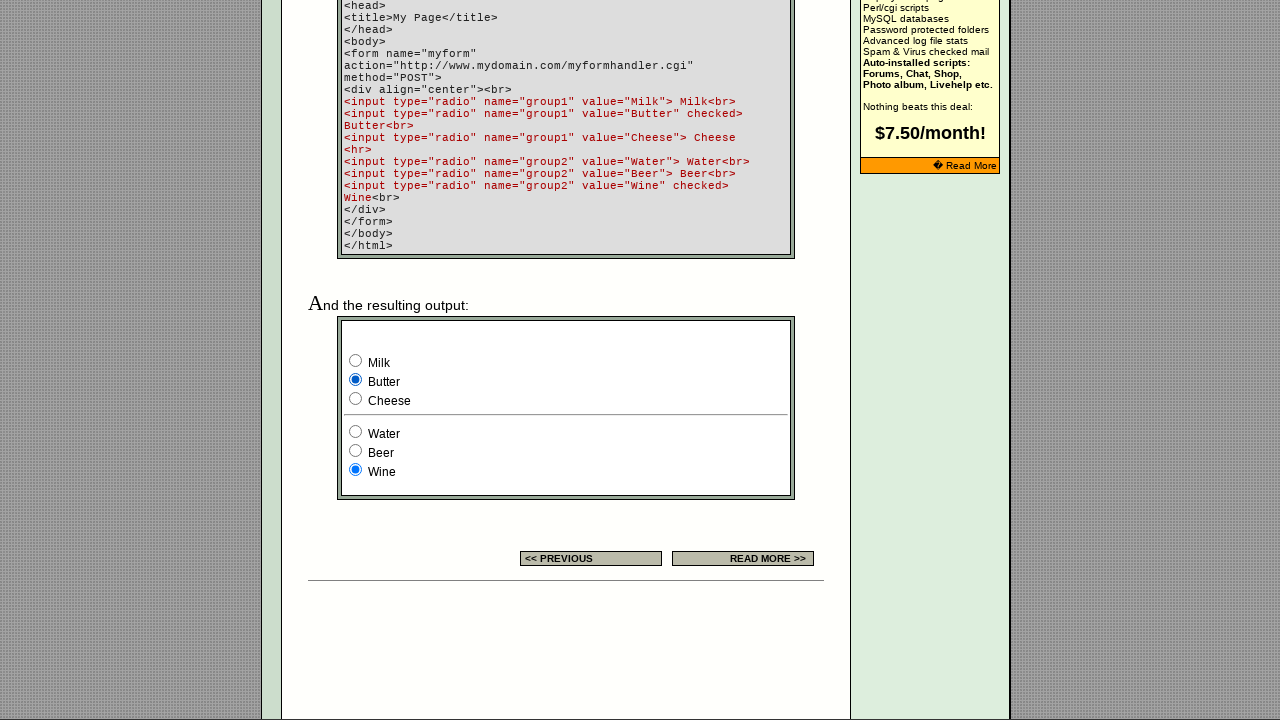

Clicked radio button 3 in group1 at (356, 398) on input[name='group1'] >> nth=2
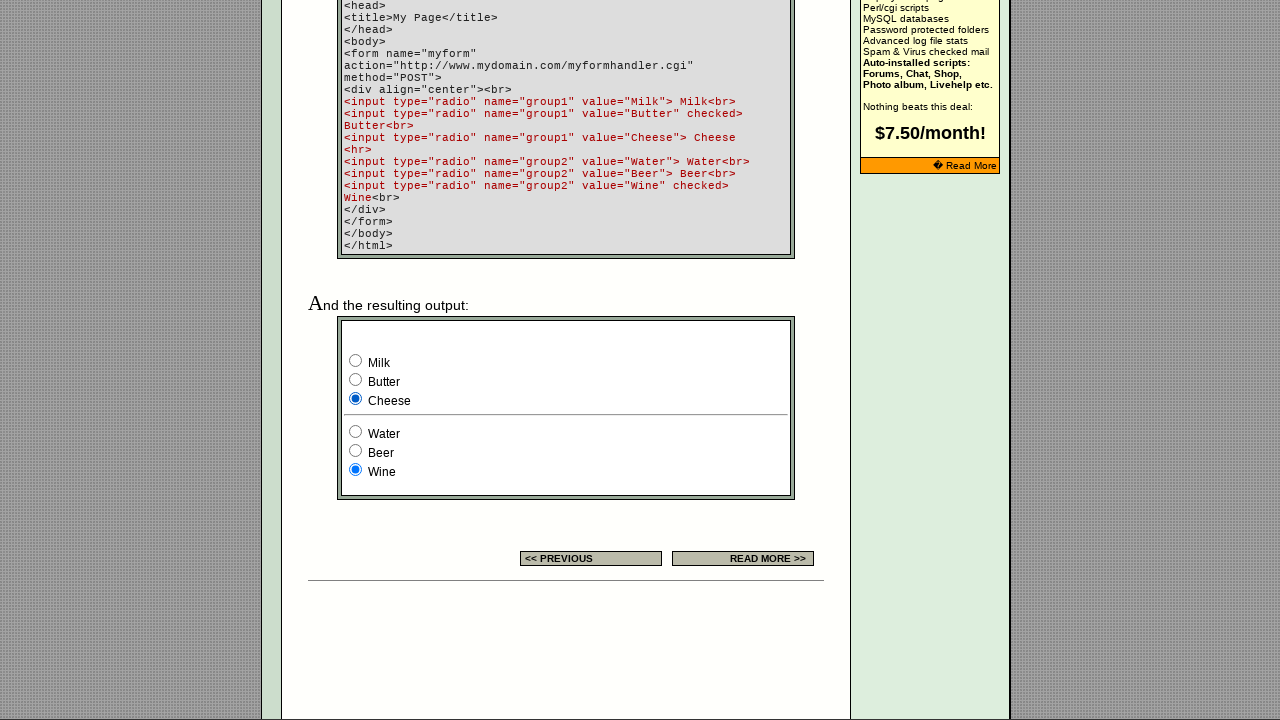

Located all radio buttons in group2
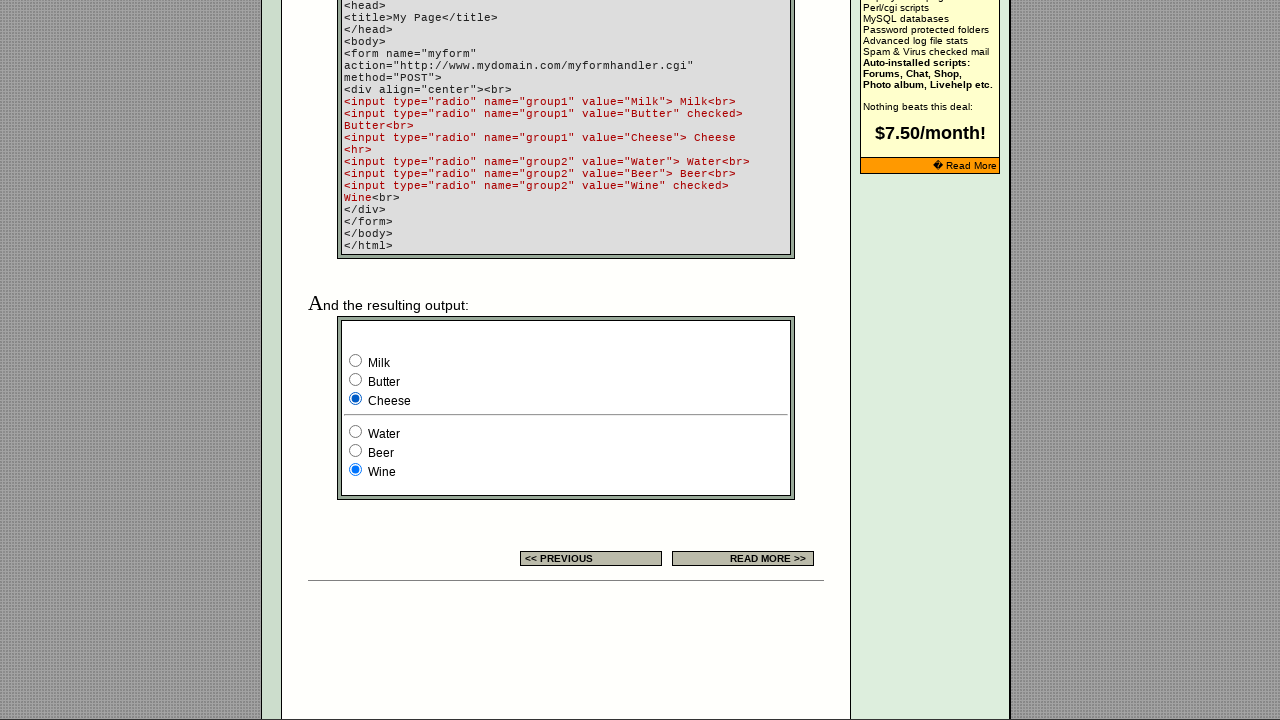

Found 3 radio buttons in group2
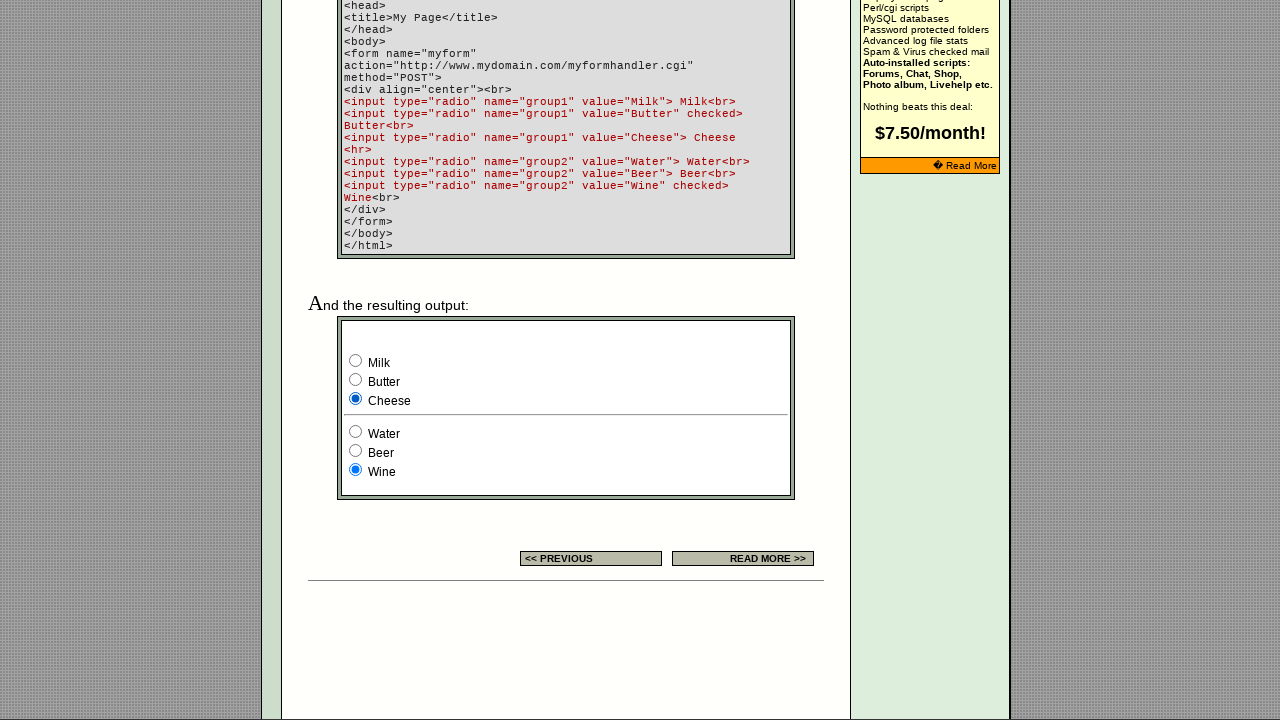

Clicked radio button 1 in group2 at (356, 432) on input[name='group2'] >> nth=0
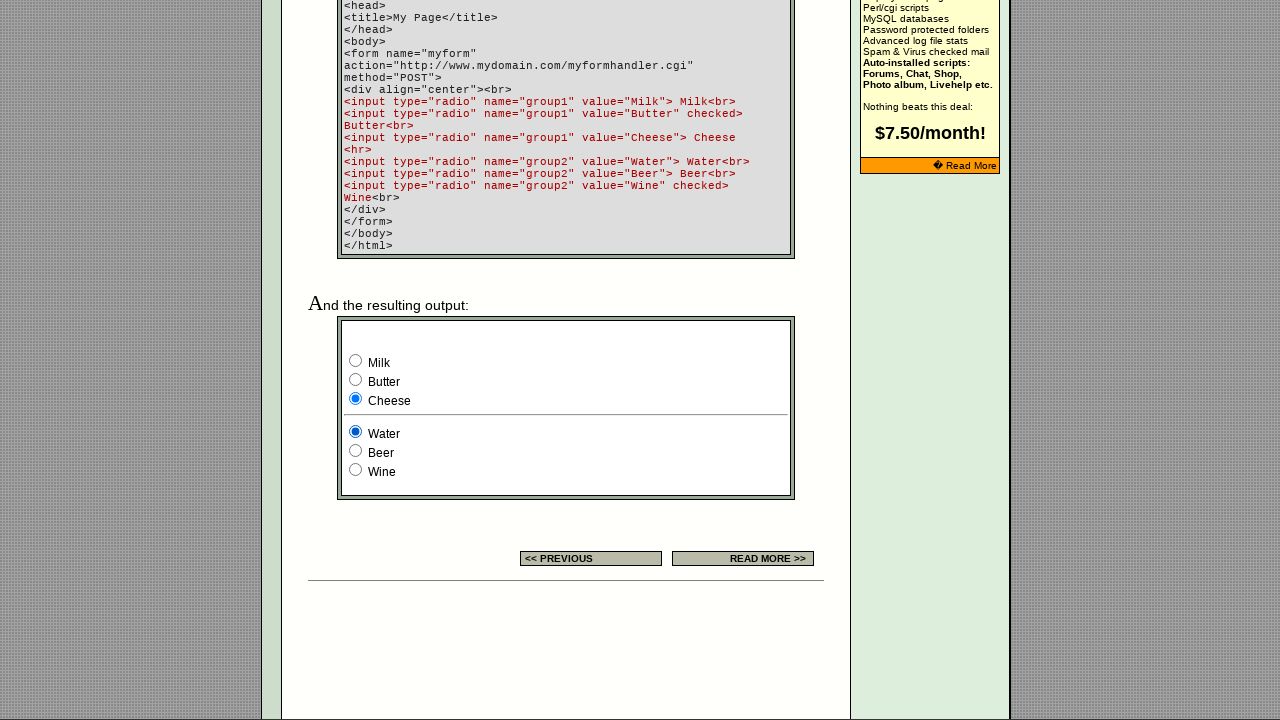

Clicked radio button 2 in group2 at (356, 450) on input[name='group2'] >> nth=1
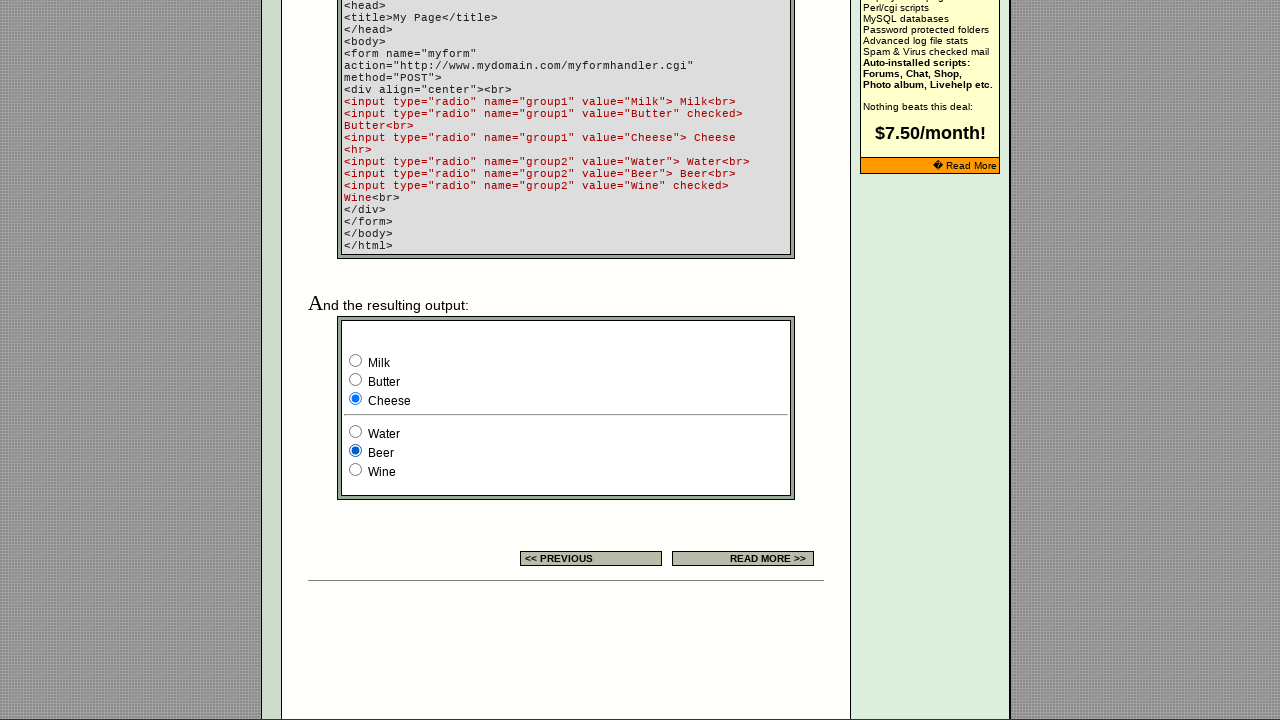

Clicked radio button 3 in group2 at (356, 470) on input[name='group2'] >> nth=2
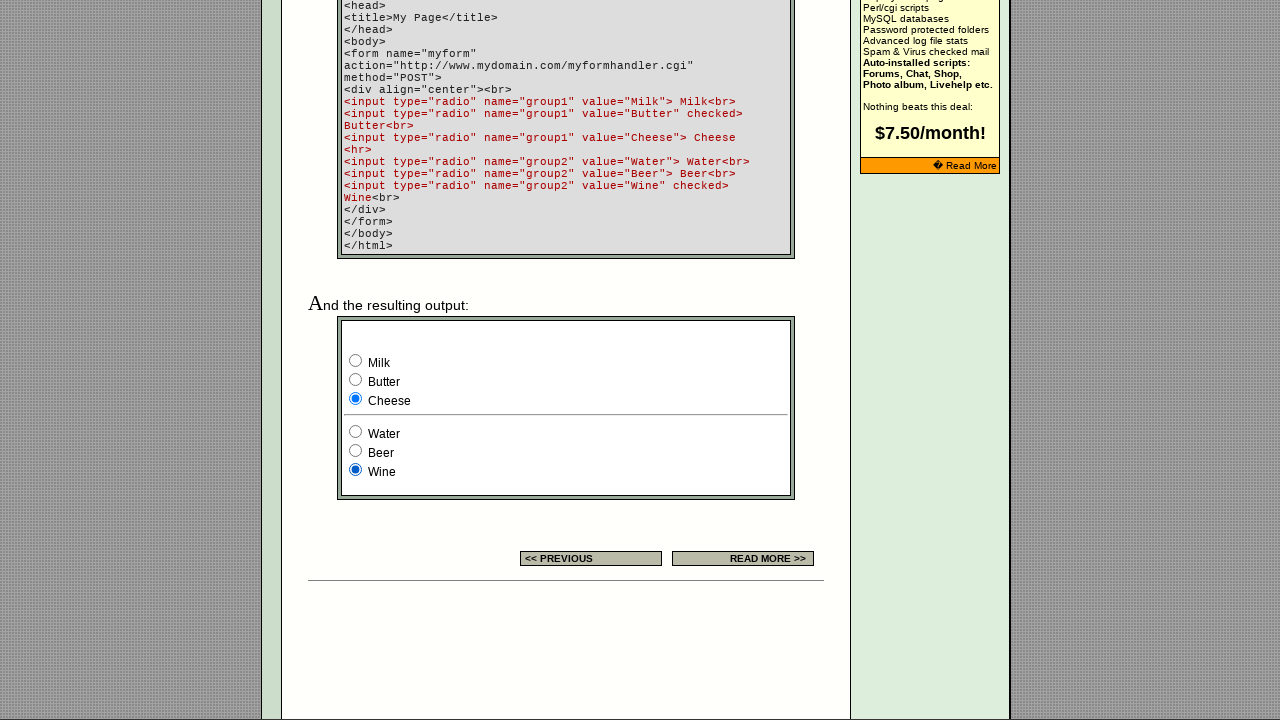

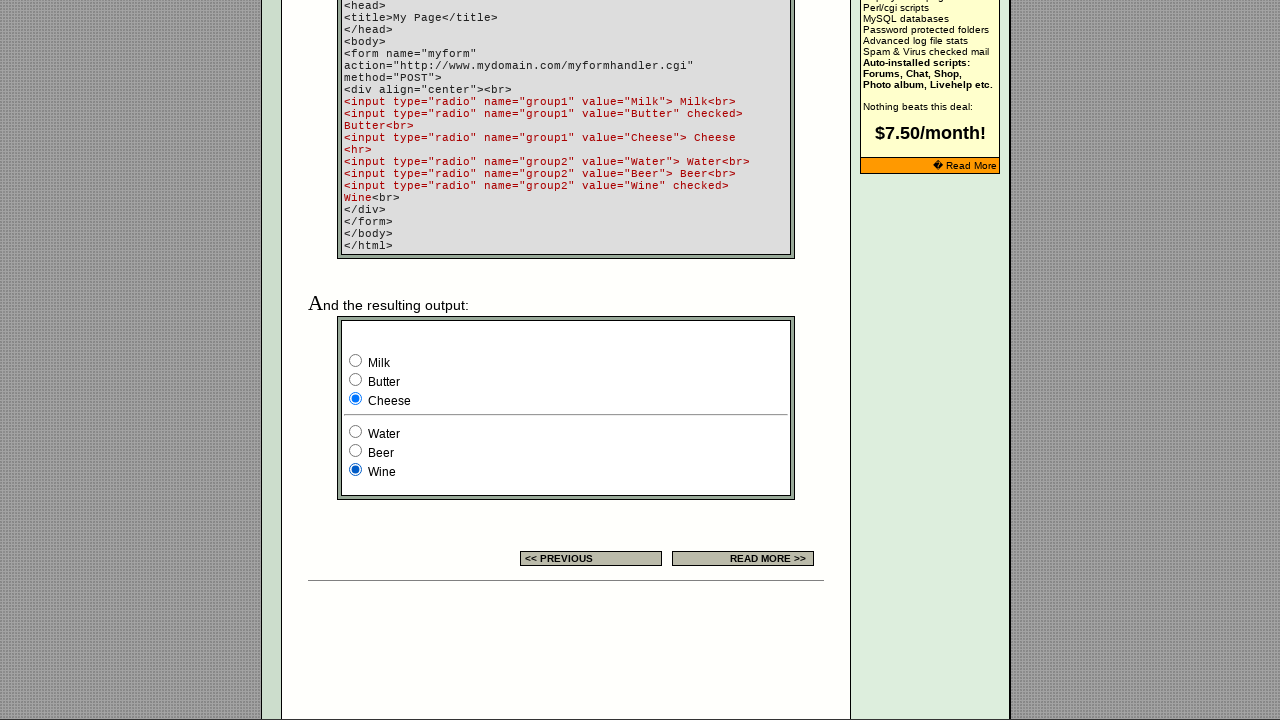